Tests popup window handling by clicking a link that opens a popup window, then closing only the child window while keeping the parent window open.

Starting URL: http://omayo.blogspot.com/

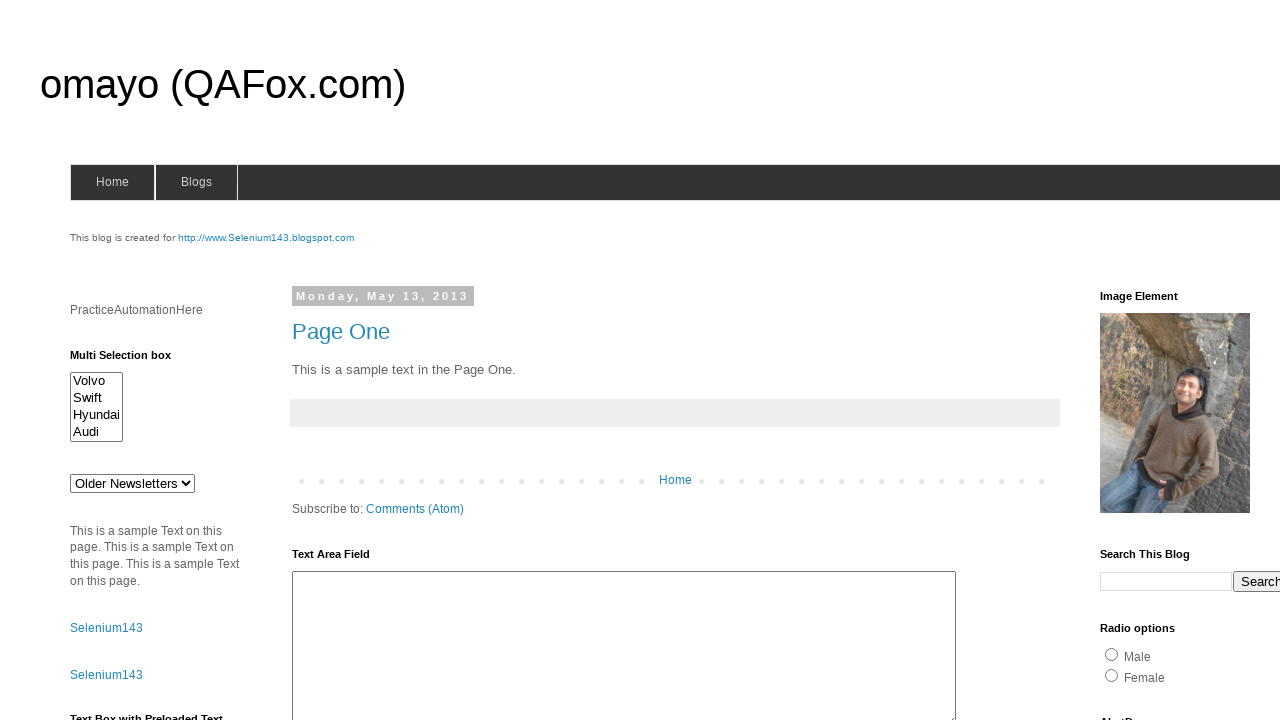

Waited for page to load (domcontentloaded)
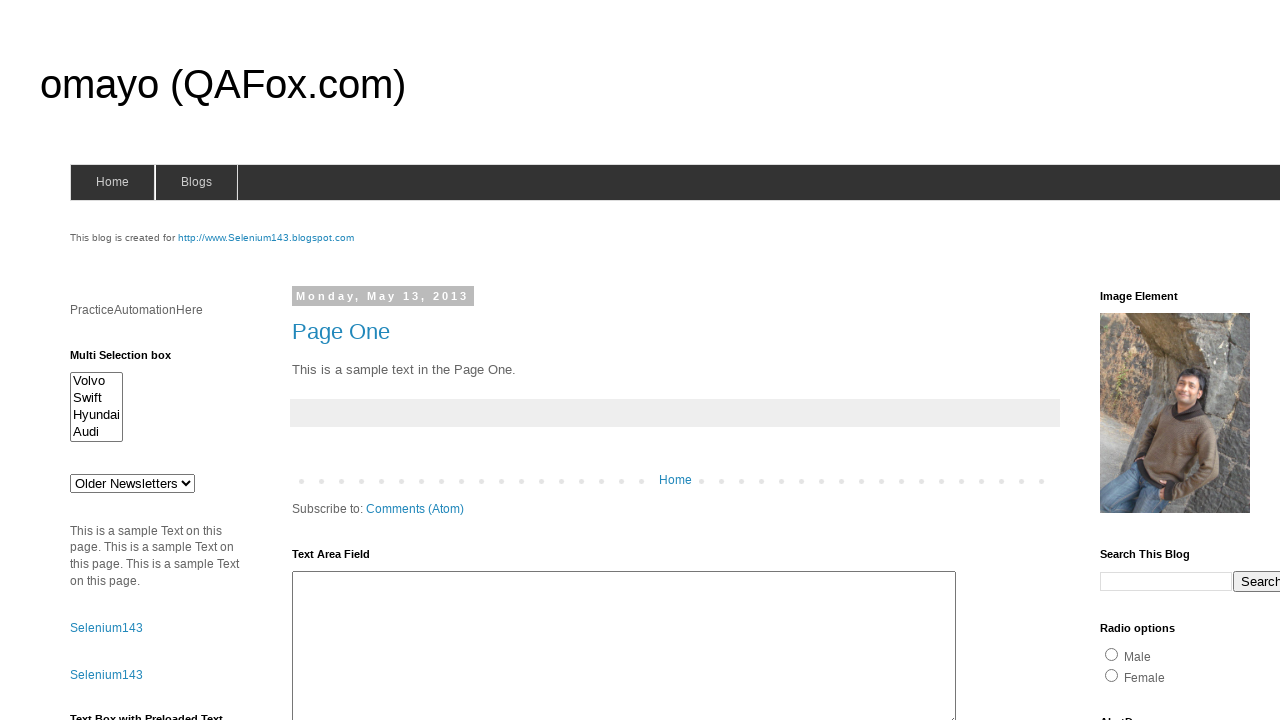

Located the 'Open a popup window' link
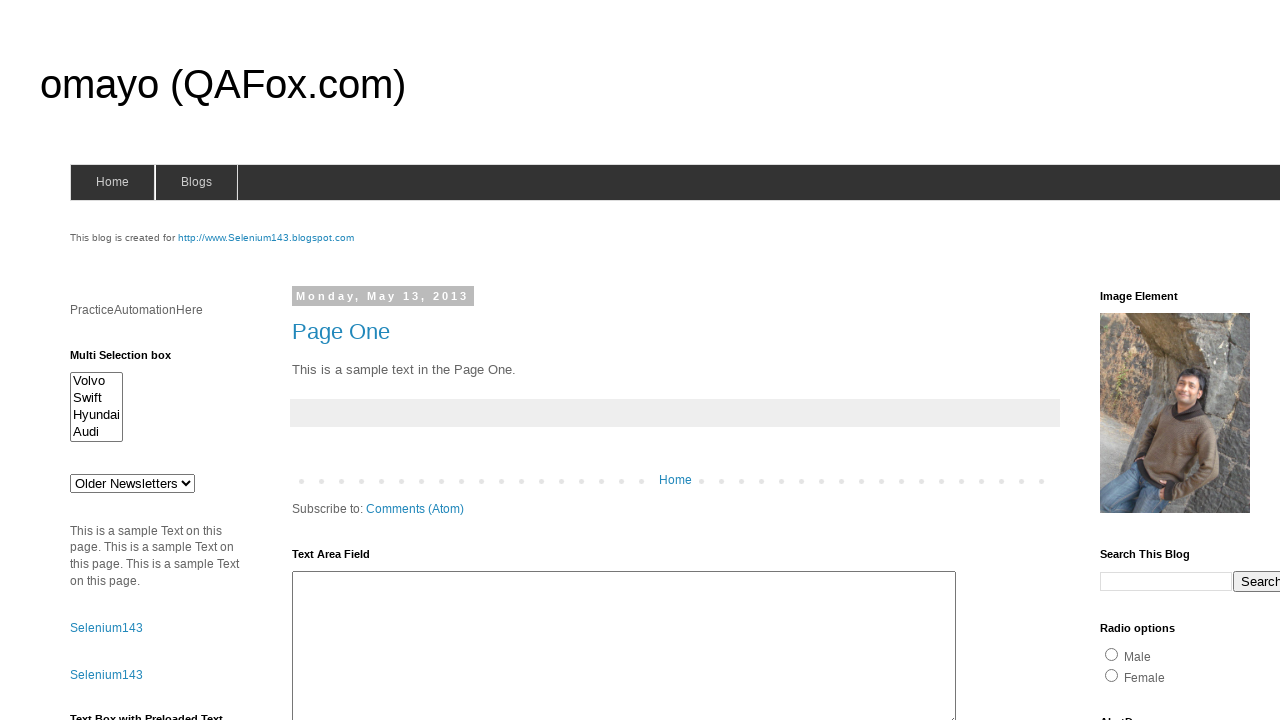

Scrolled popup link into view
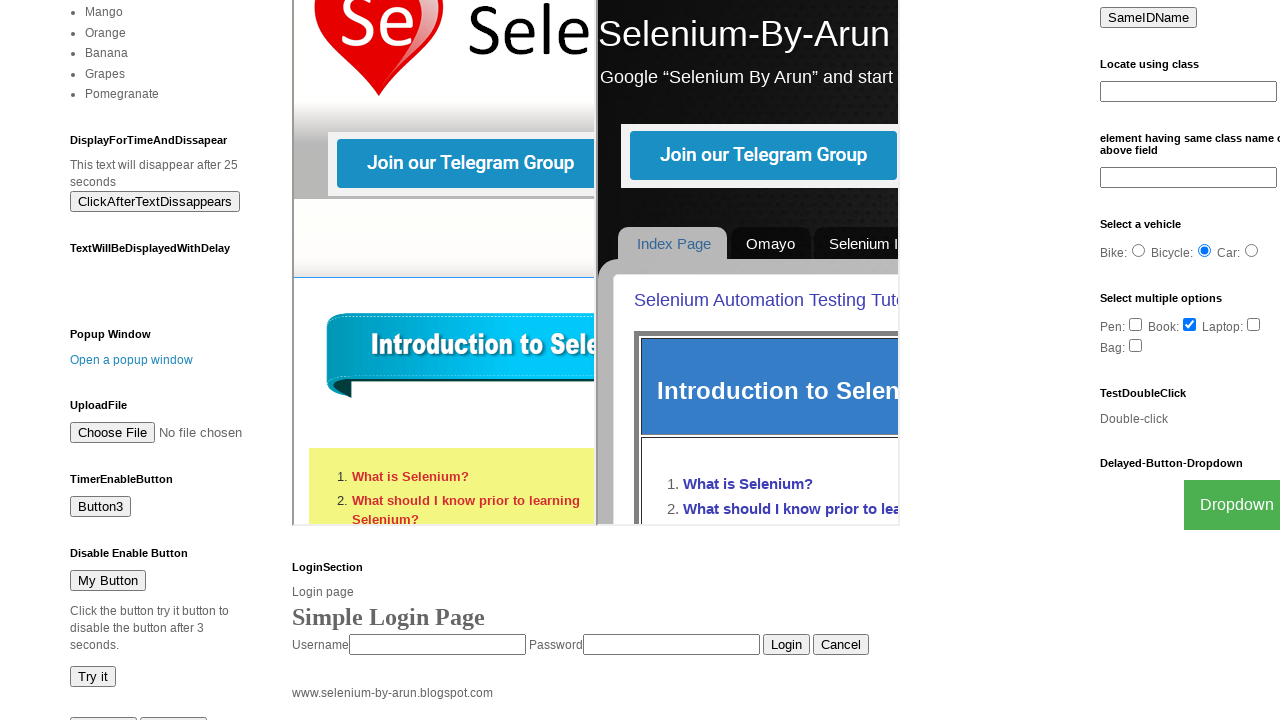

Clicked the popup link to open a new window at (132, 360) on text=Open a popup window >> nth=0
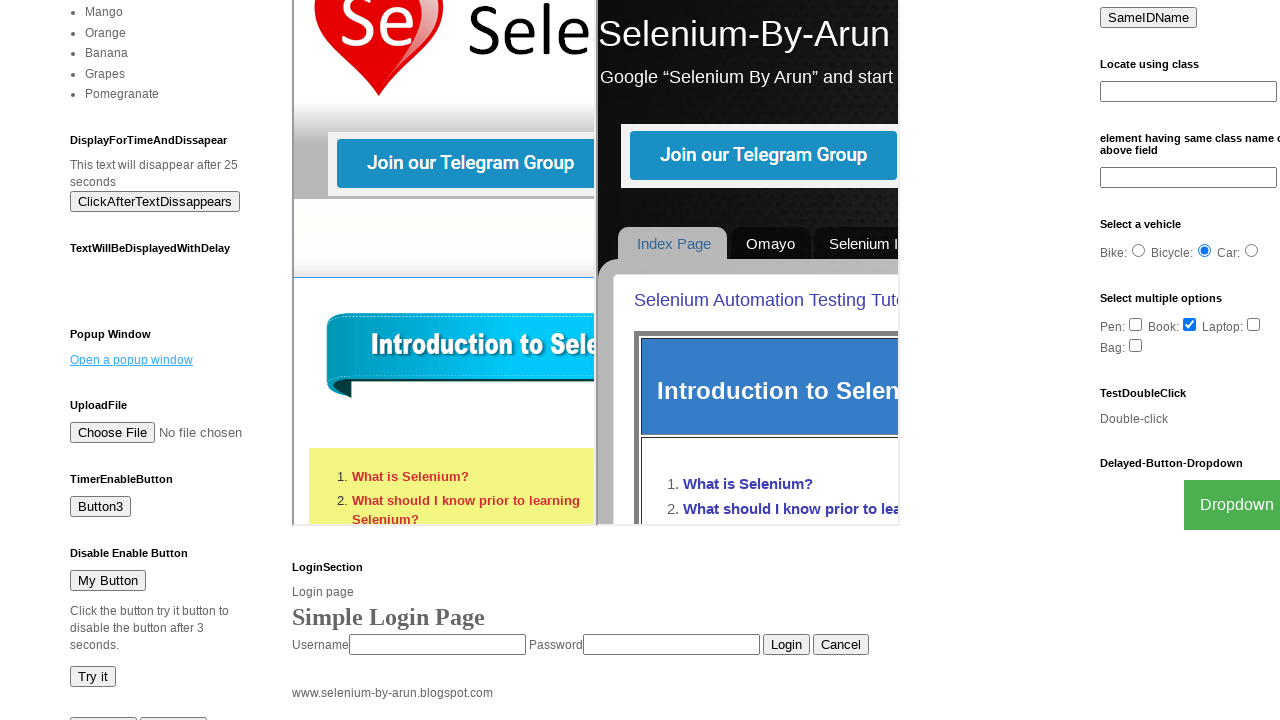

Obtained reference to the newly opened popup window
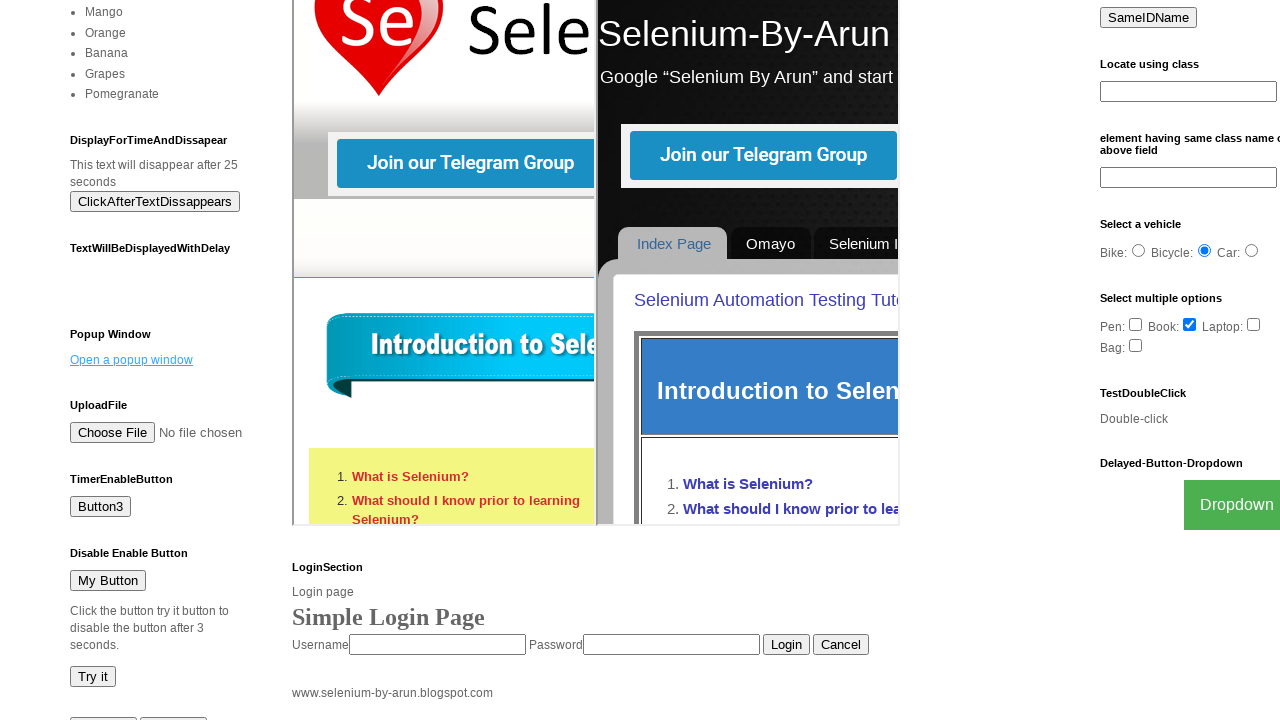

Waited for popup window to load (domcontentloaded)
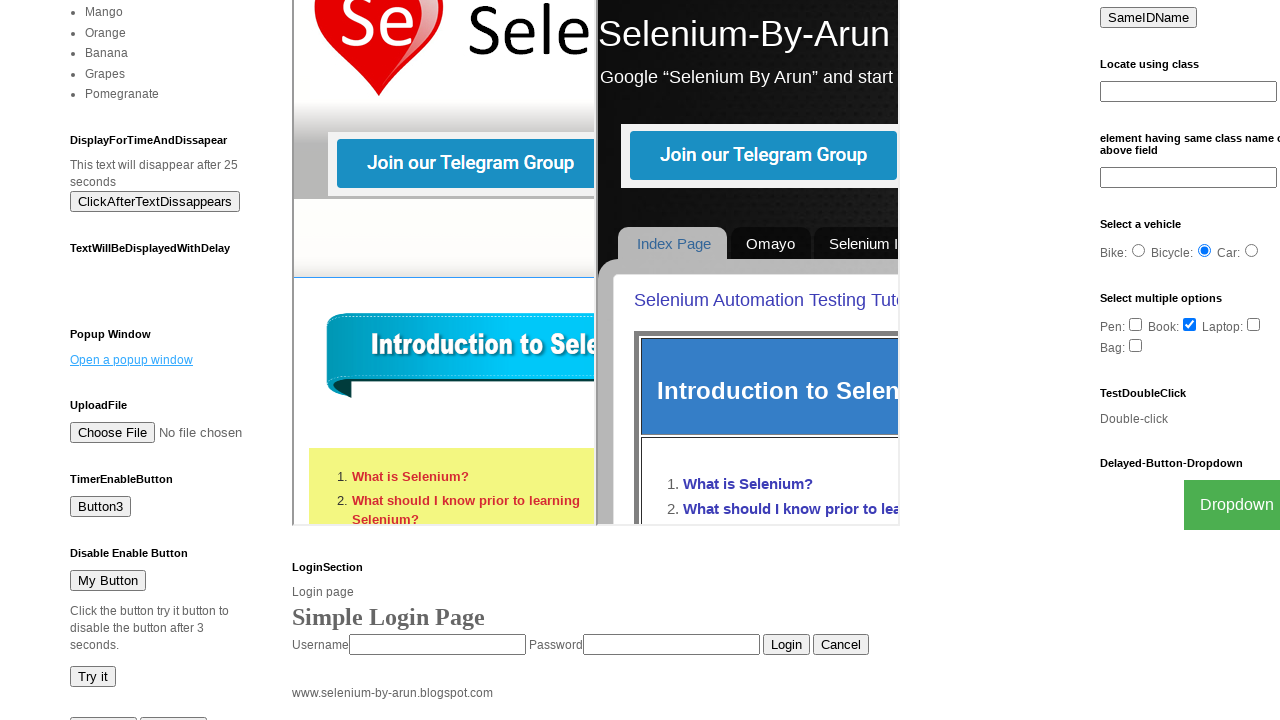

Closed the popup window
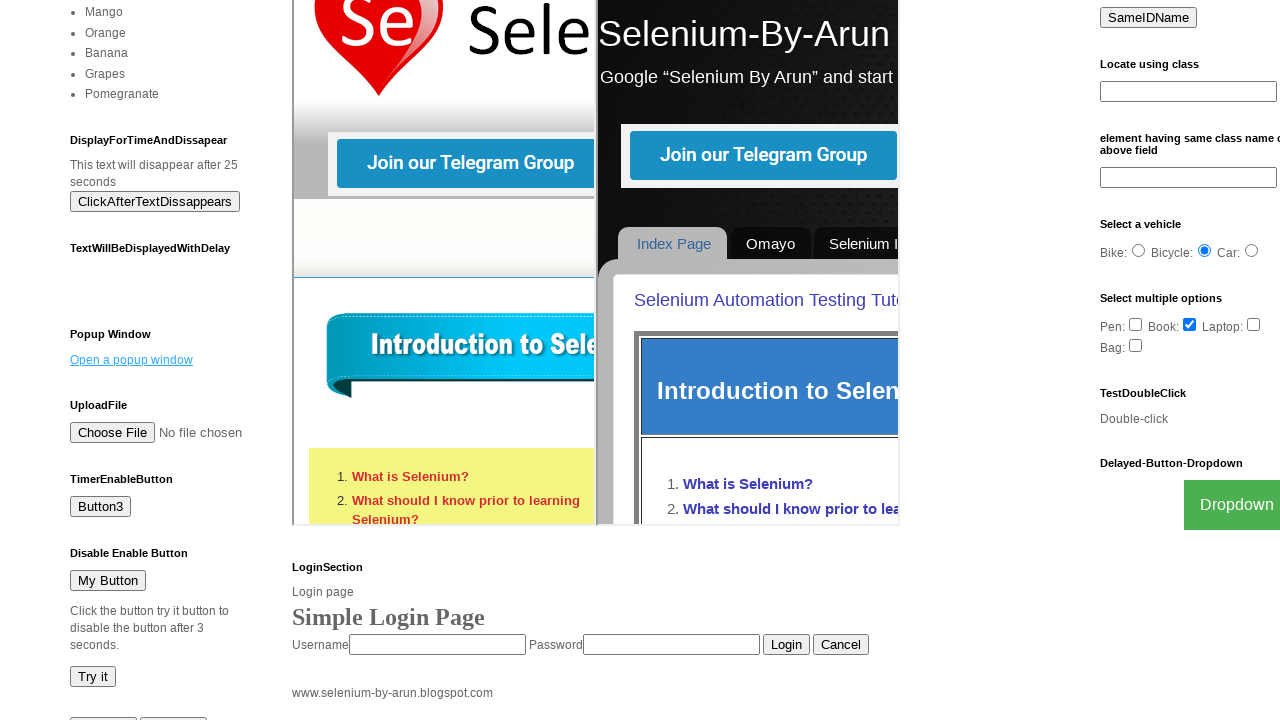

Verified parent window is still open and interactive
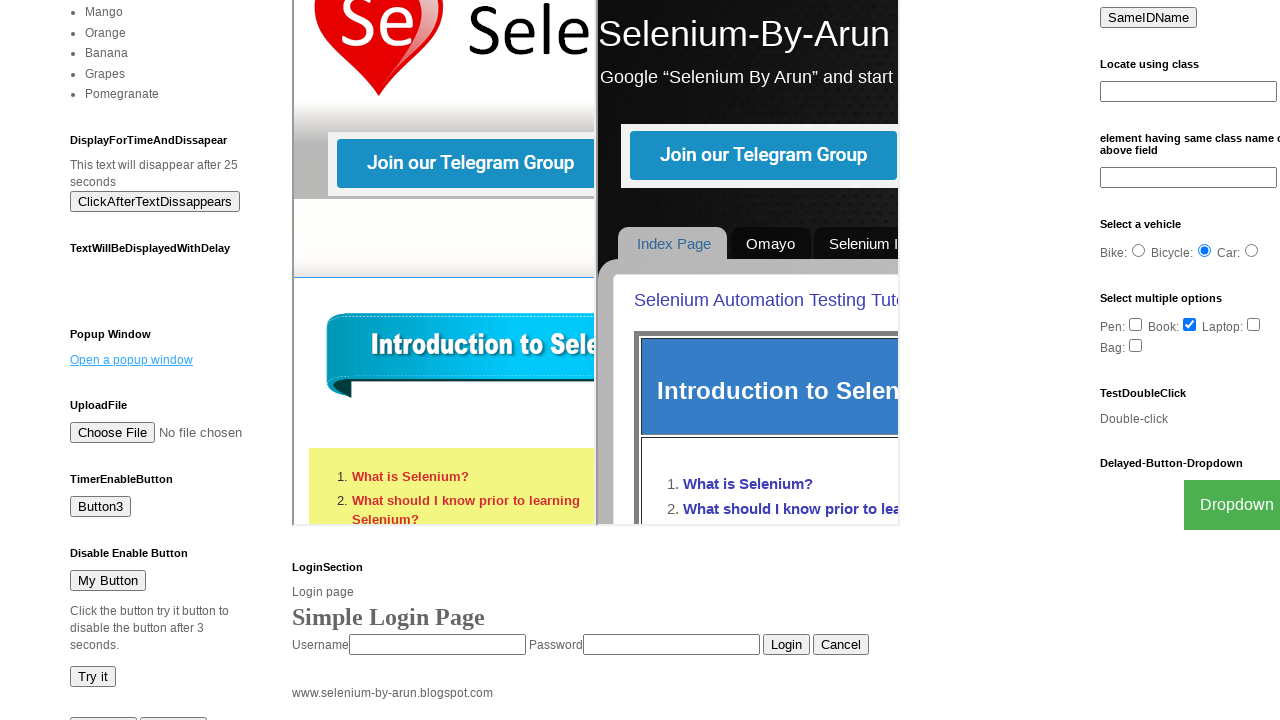

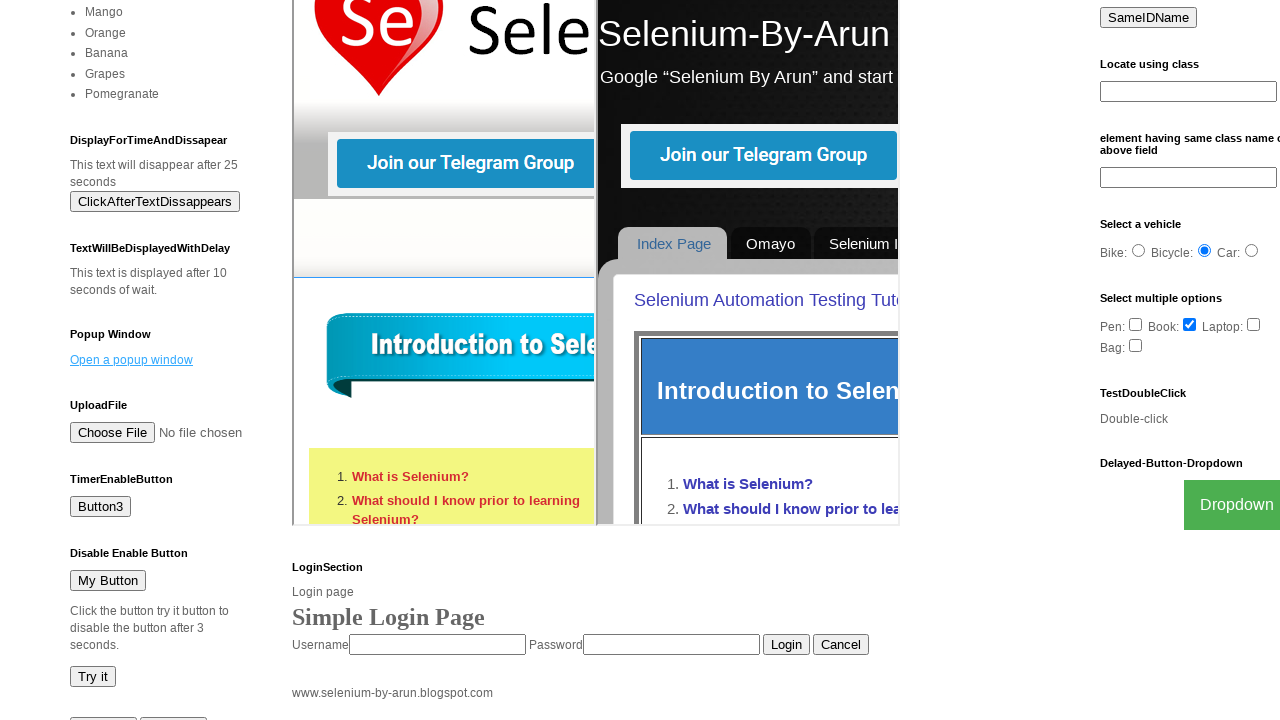